Tests a math quiz form by reading two numbers from the page, calculating their sum, selecting the correct answer from a dropdown menu, and submitting the form.

Starting URL: http://suninjuly.github.io/selects1.html

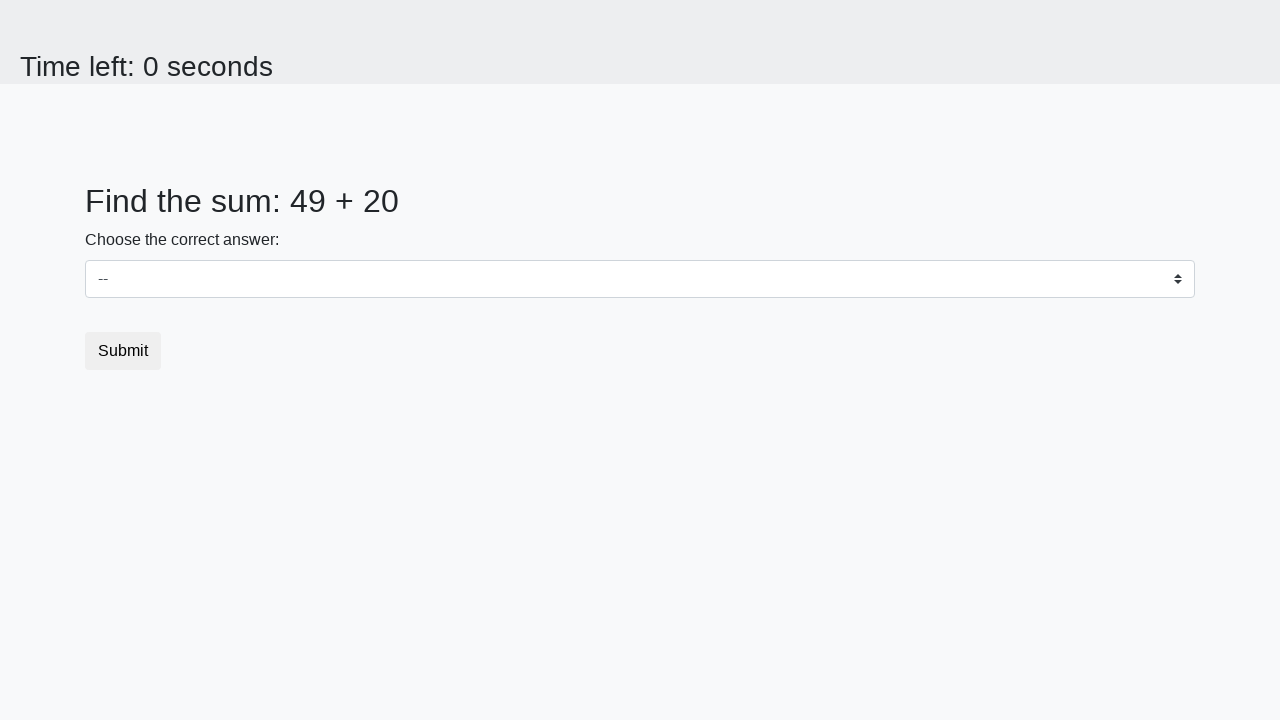

Located first number element (#num1)
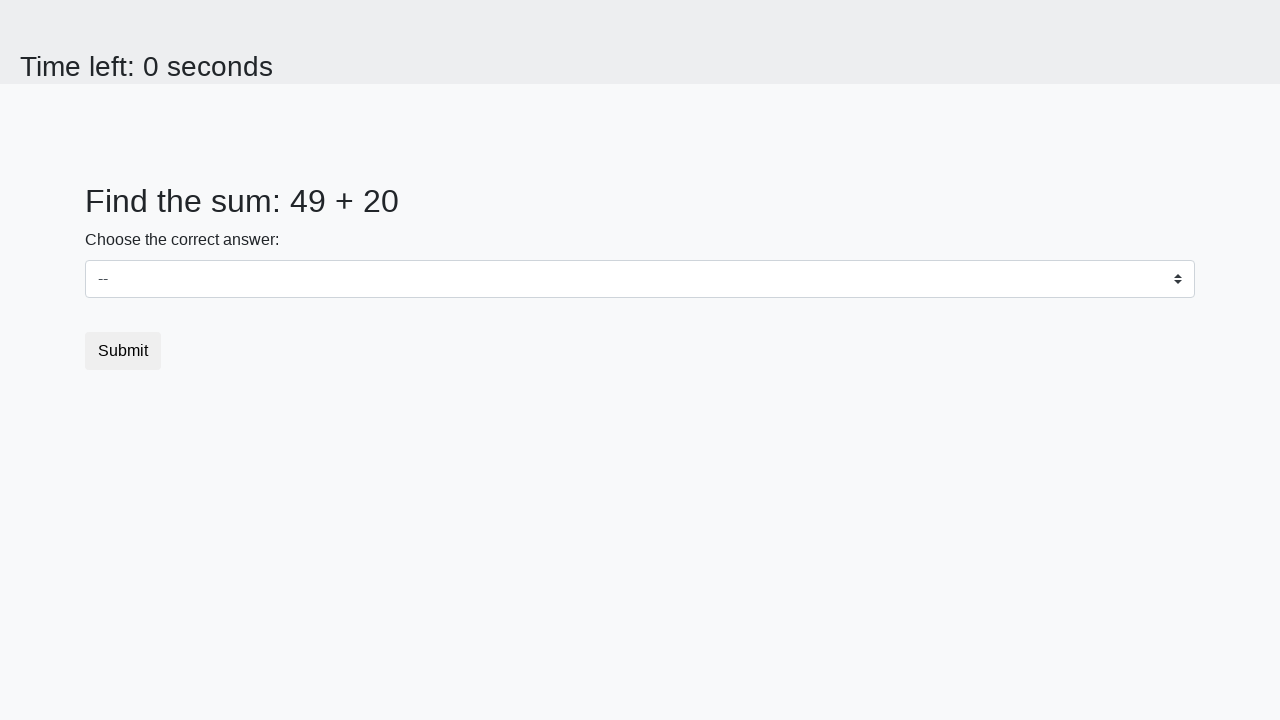

Located second number element (#num2)
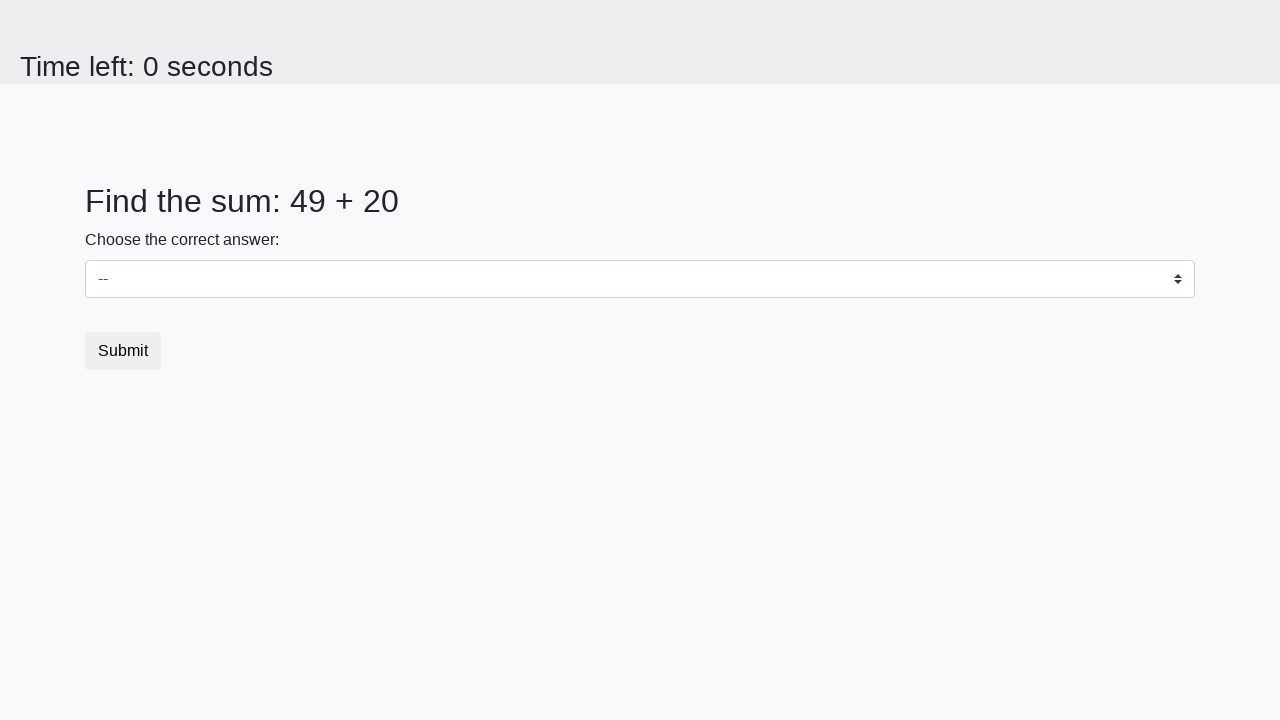

Read first number: 49
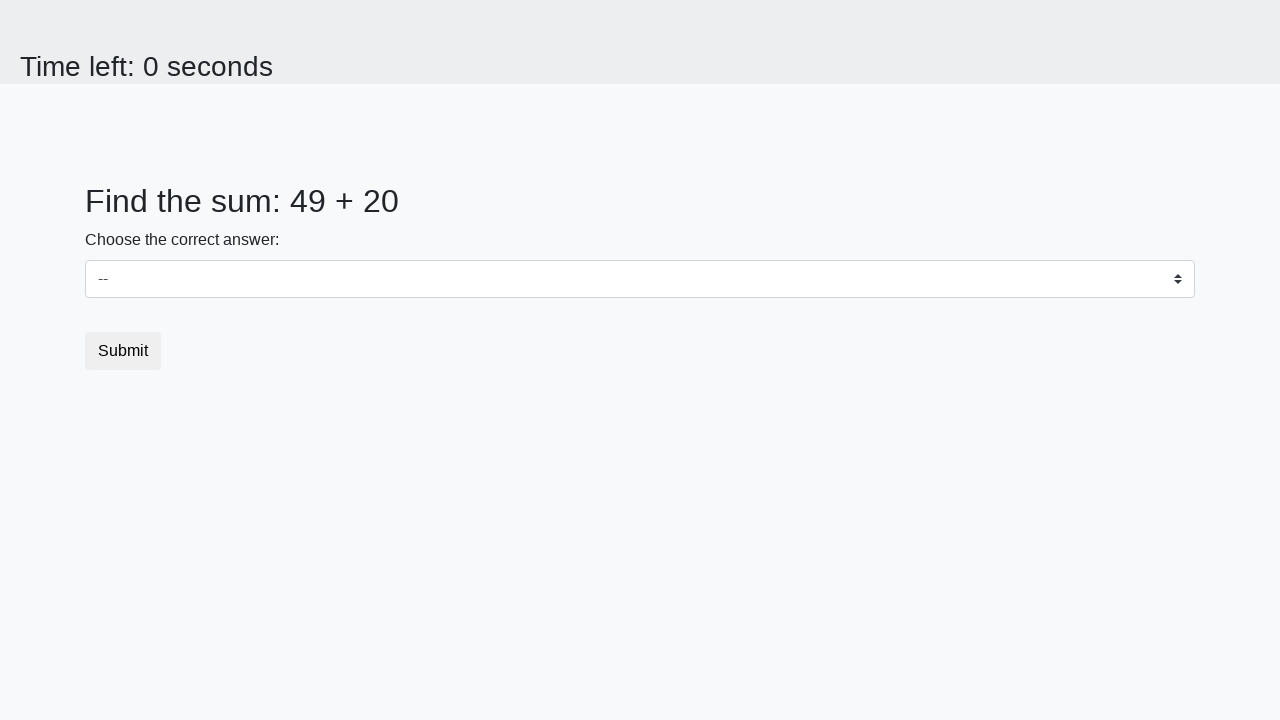

Read second number: 20
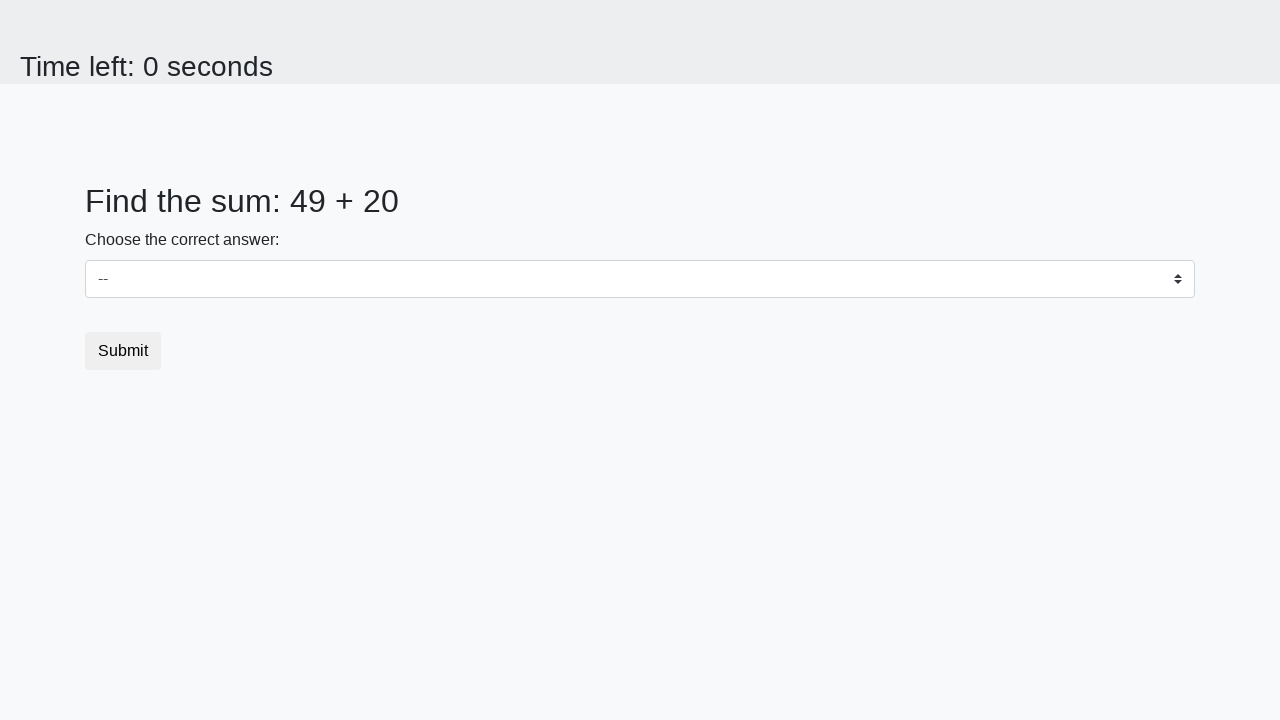

Calculated sum: 49 + 20 = 69
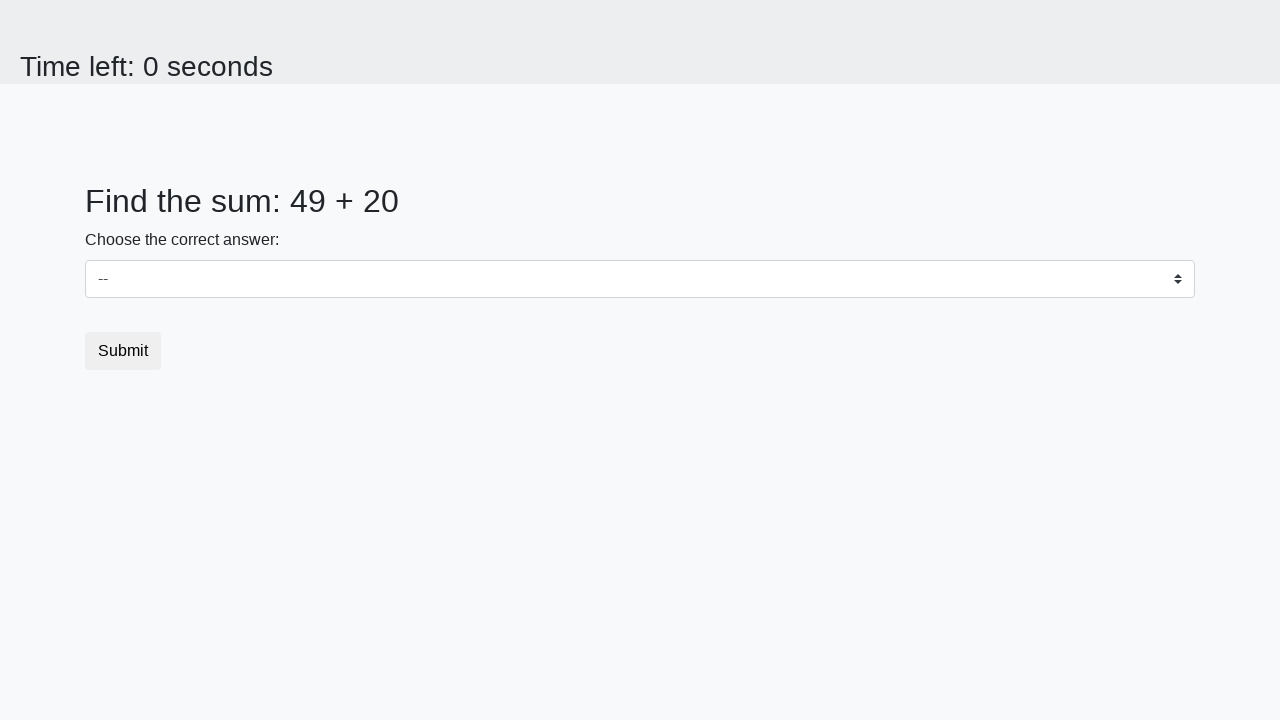

Selected sum value '69' from dropdown on select
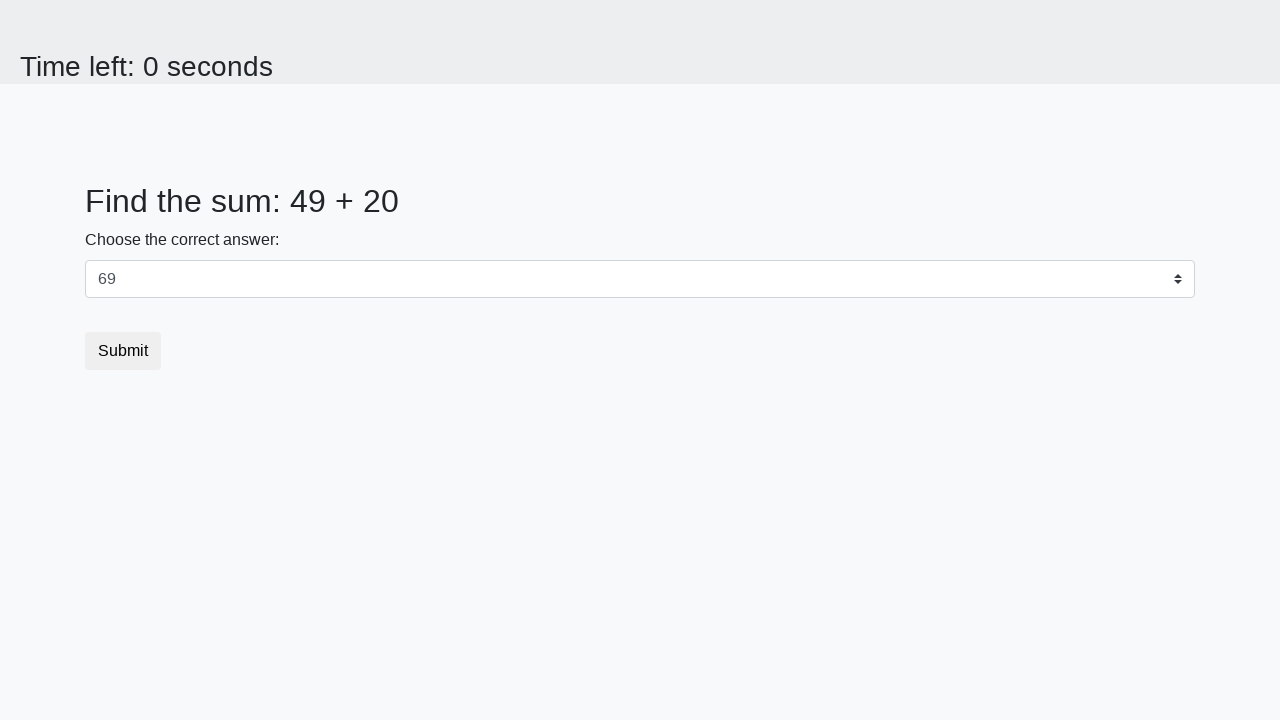

Clicked submit button to complete the form at (123, 351) on button.btn
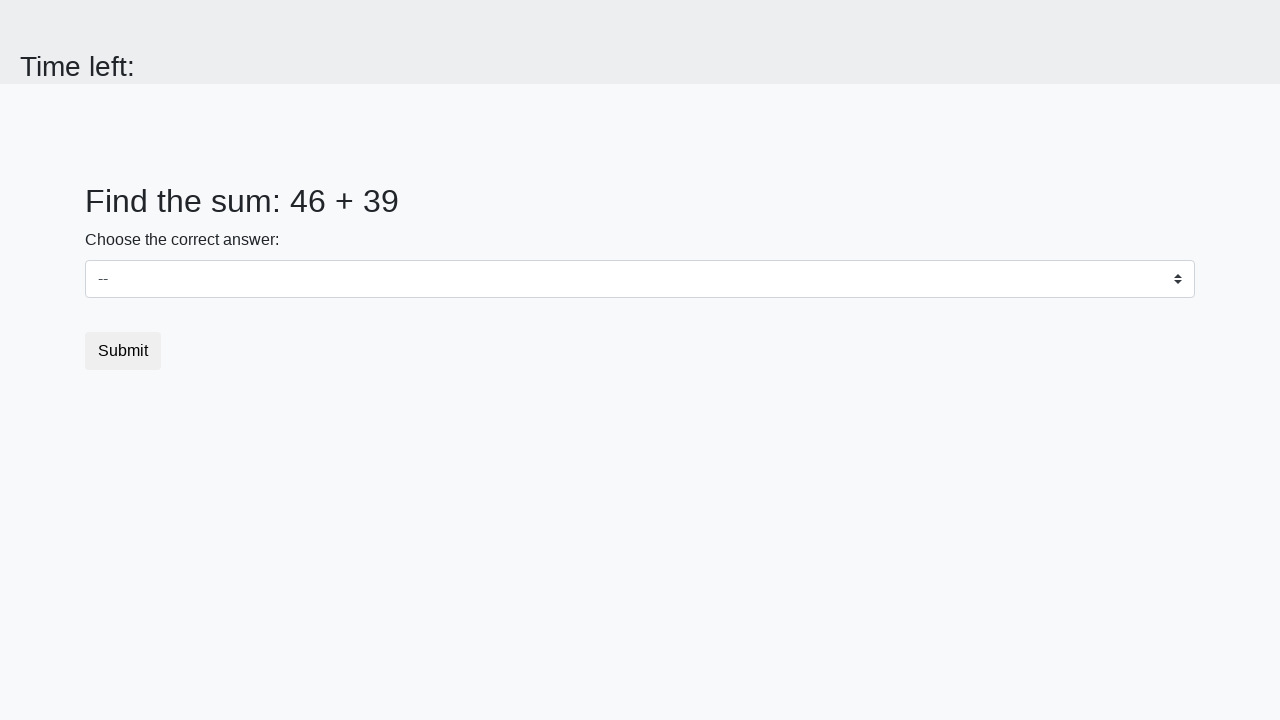

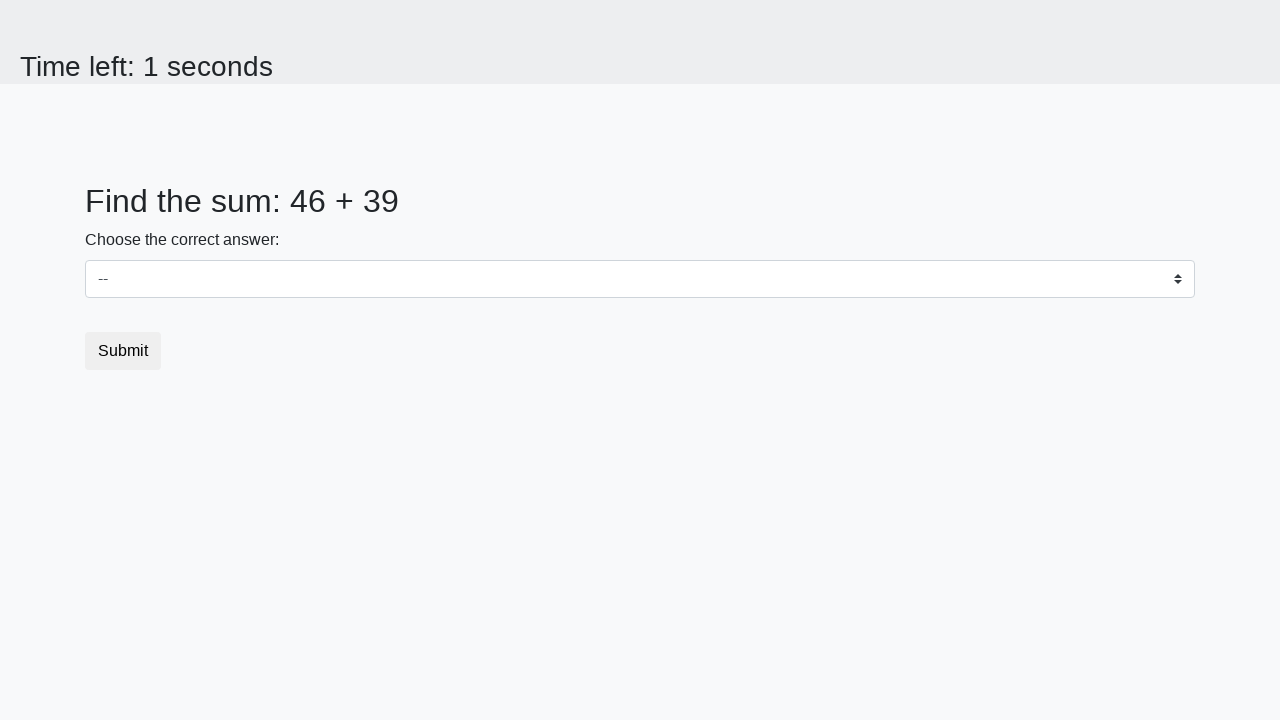